Tests dropdown selection functionality by navigating to a test page and selecting the 4th option (index 3) from a dropdown menu.

Starting URL: https://trytestingthis.netlify.app/

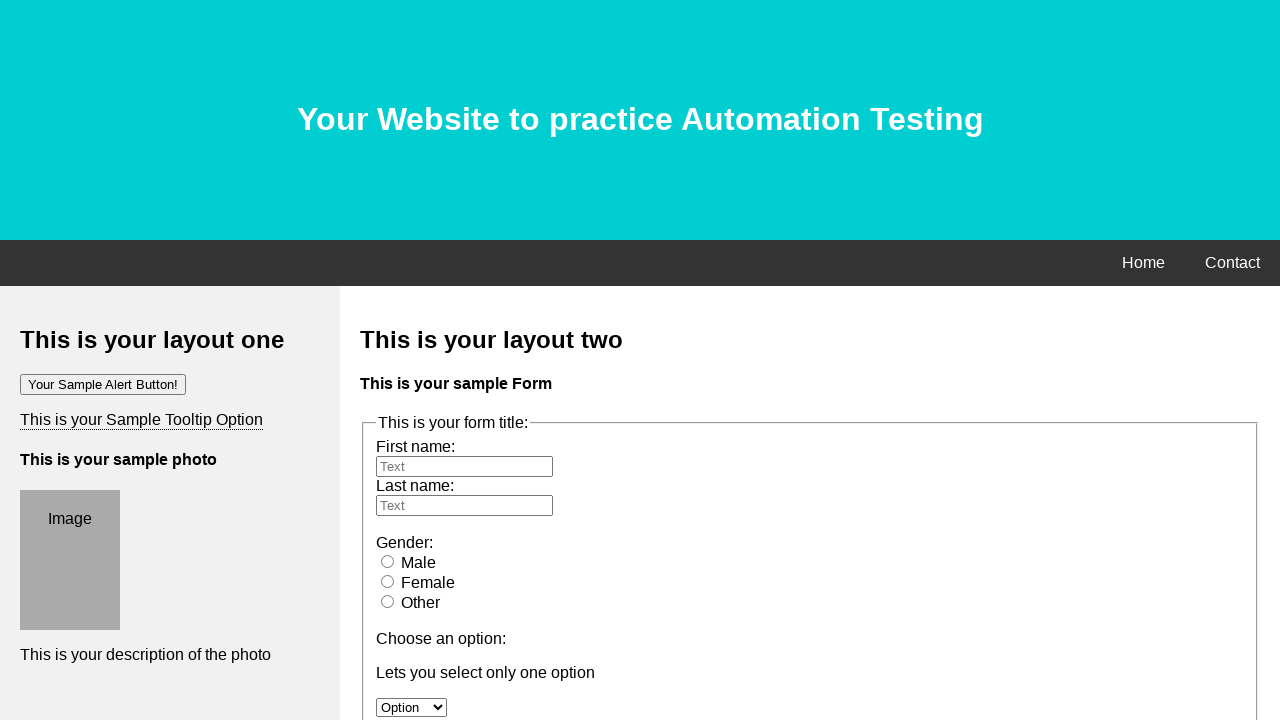

Navigated to https://trytestingthis.netlify.app/
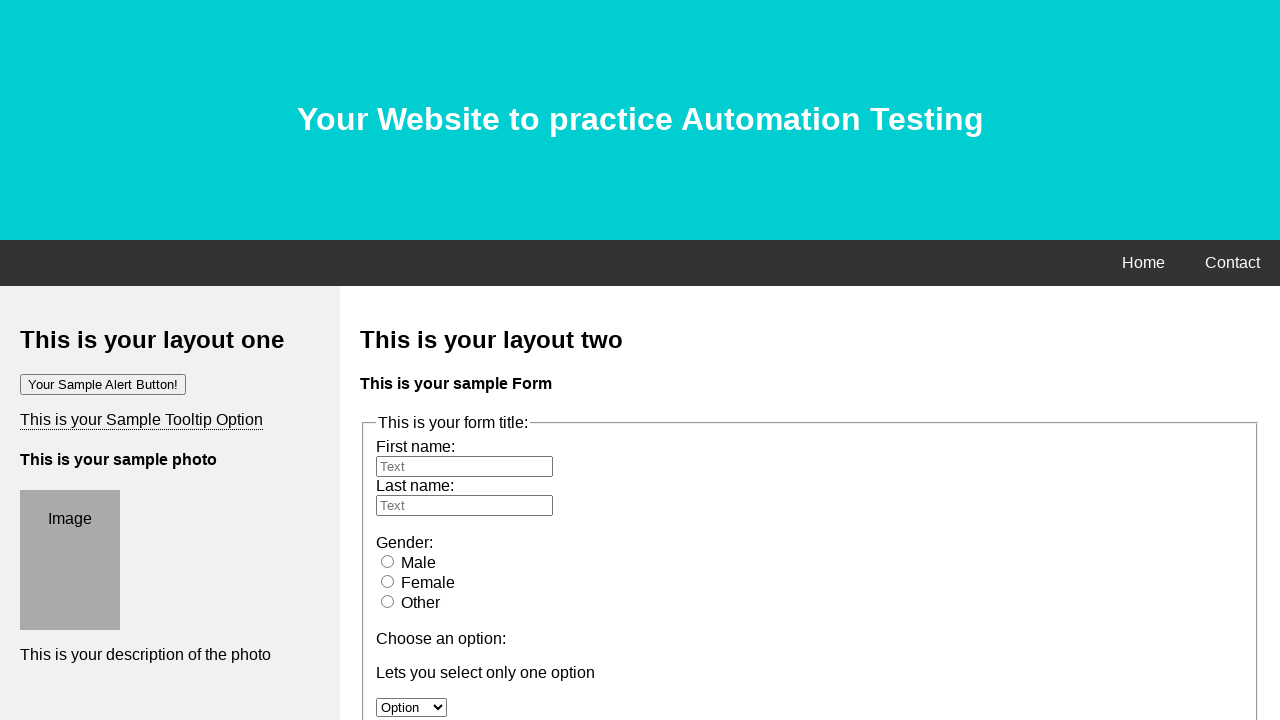

Selected the 4th option (index 3) from the dropdown menu on #option
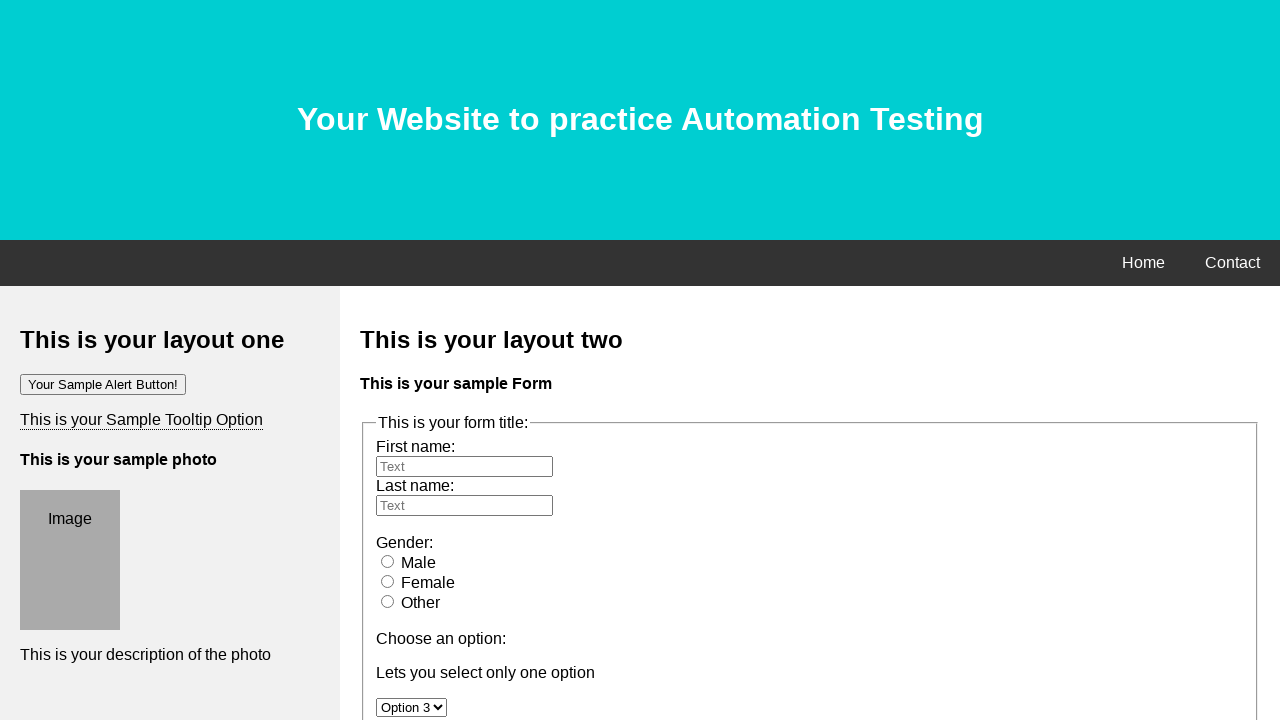

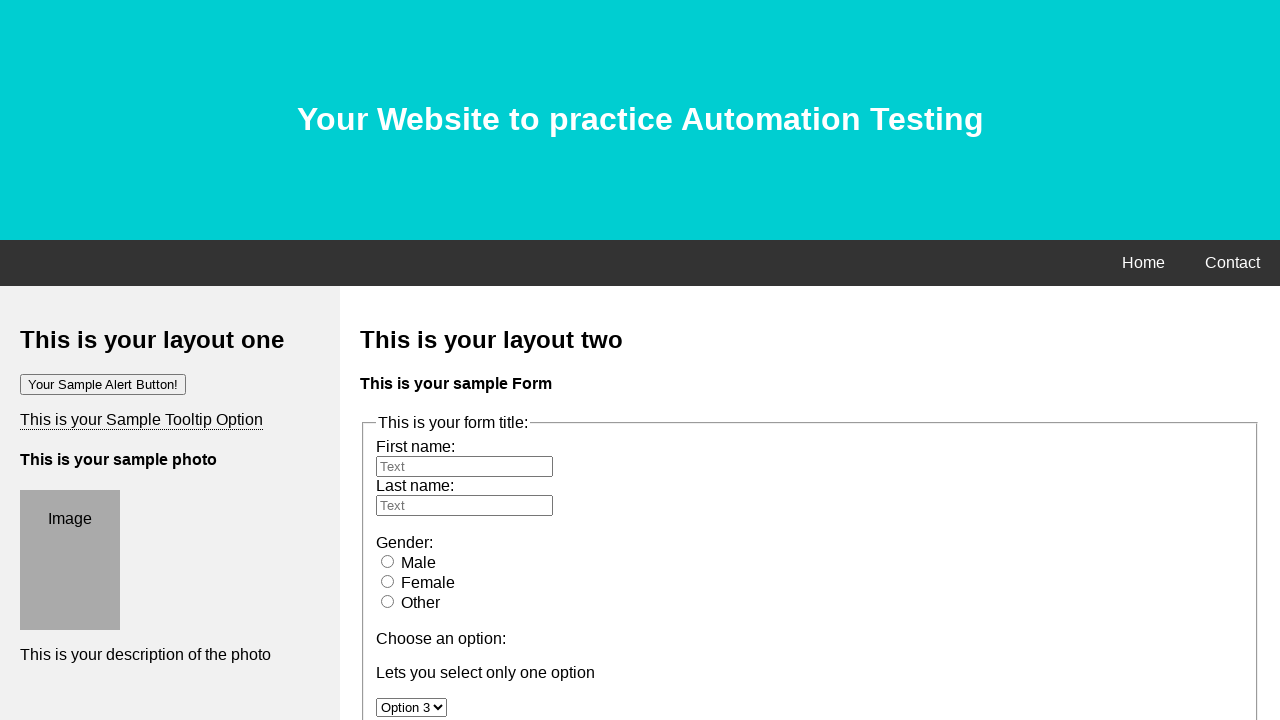